Tests dynamic content loading by clicking a start button and waiting for "Hello World!" text to appear on the page.

Starting URL: https://automationfc.github.io/dynamic-loading/

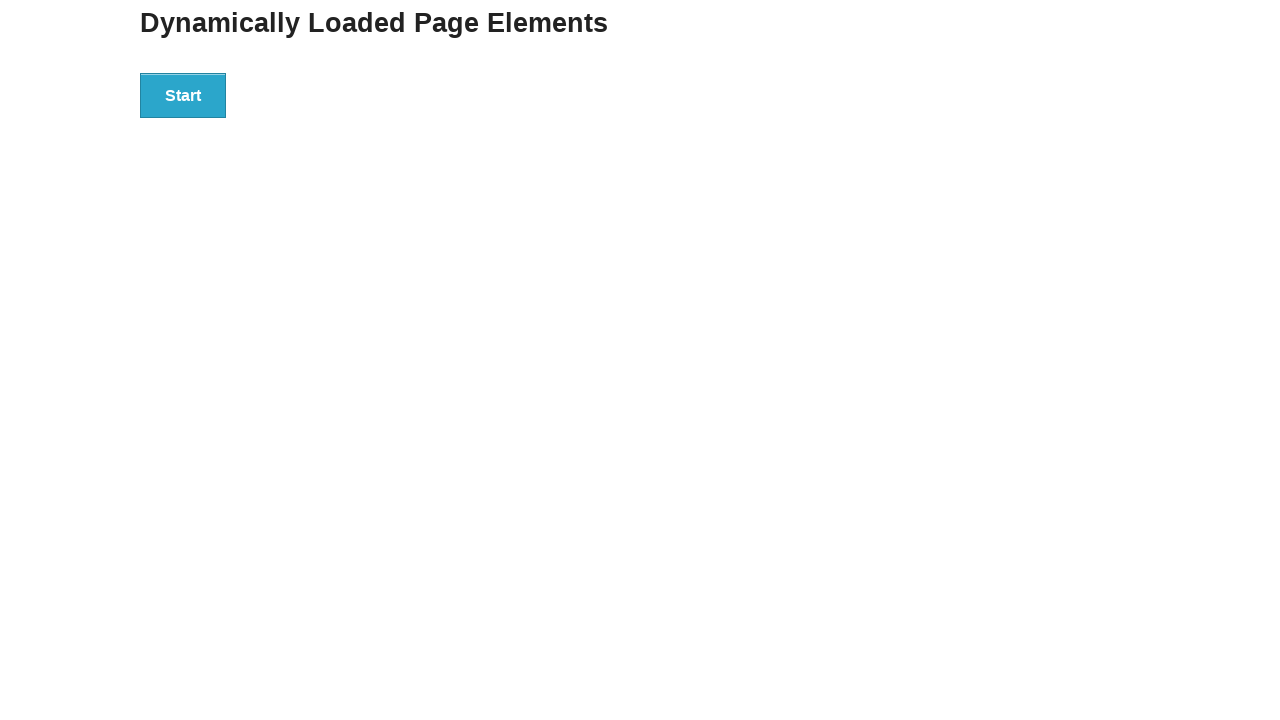

Clicked start button to trigger dynamic loading at (183, 95) on xpath=//div[@id='start']/button
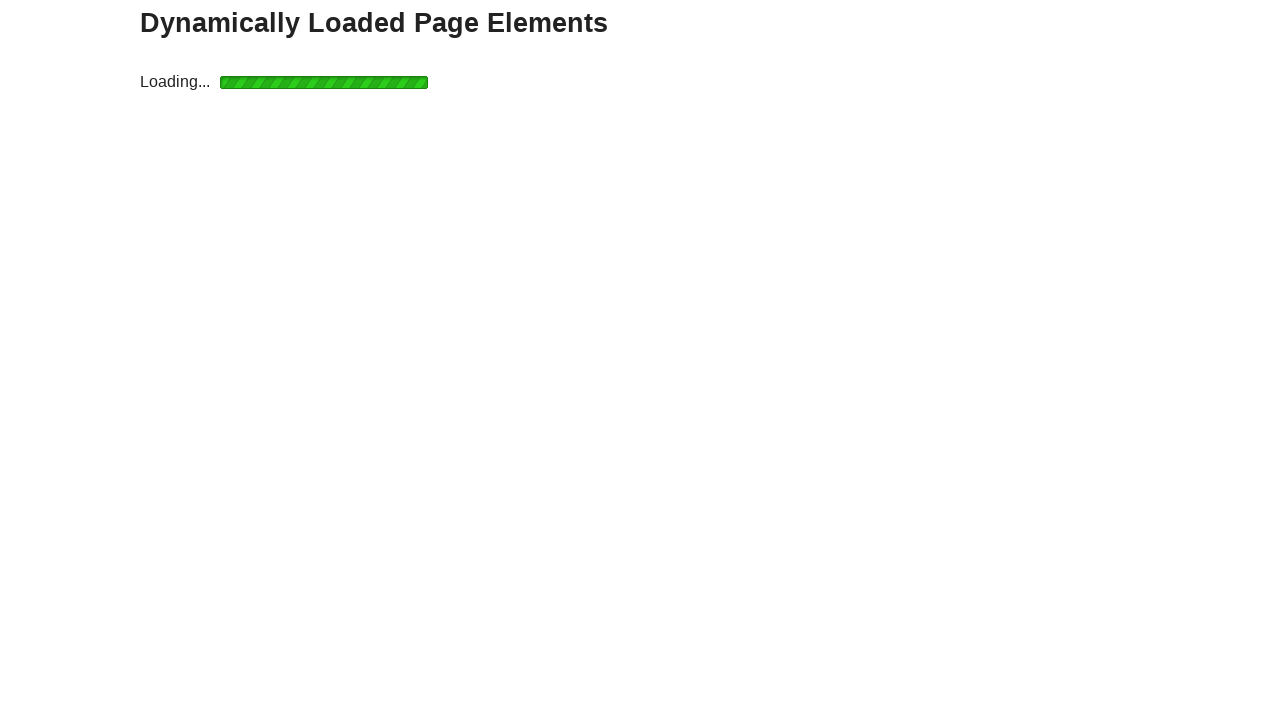

Waited for 'Hello World!' text to appear on the page
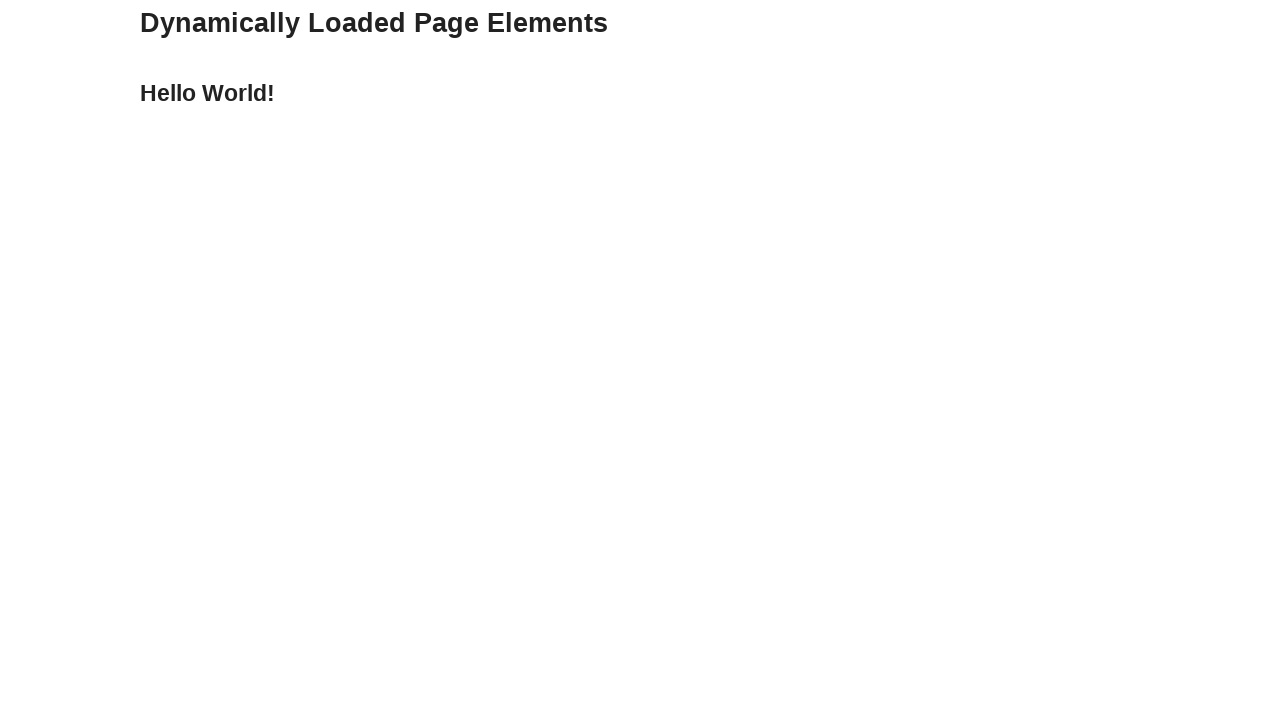

Retrieved 'Hello World!' text content for verification
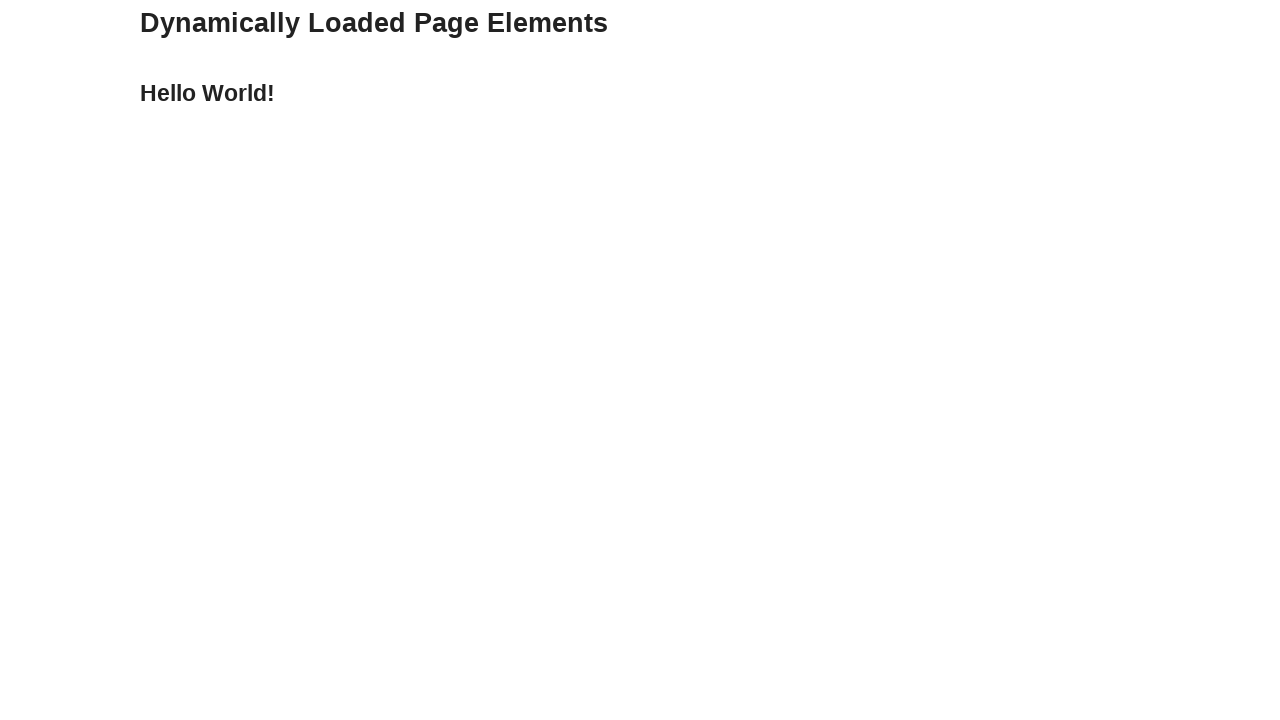

Verified that text content equals 'Hello World!'
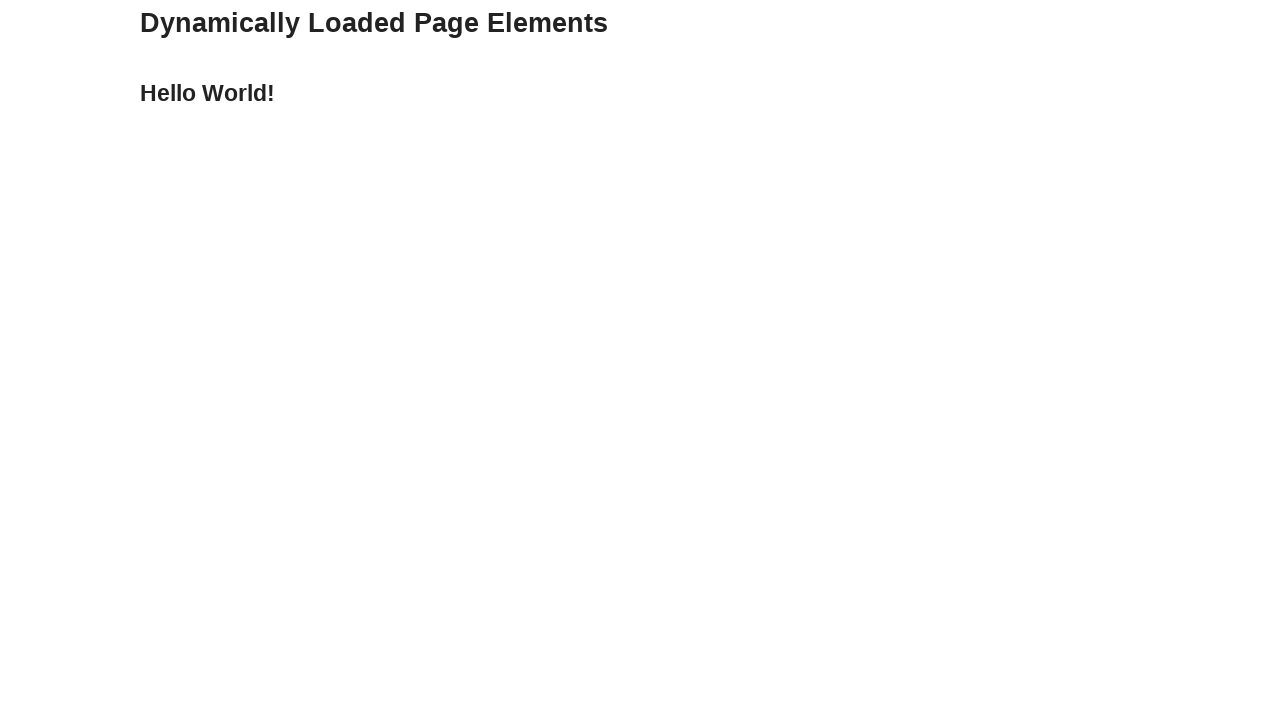

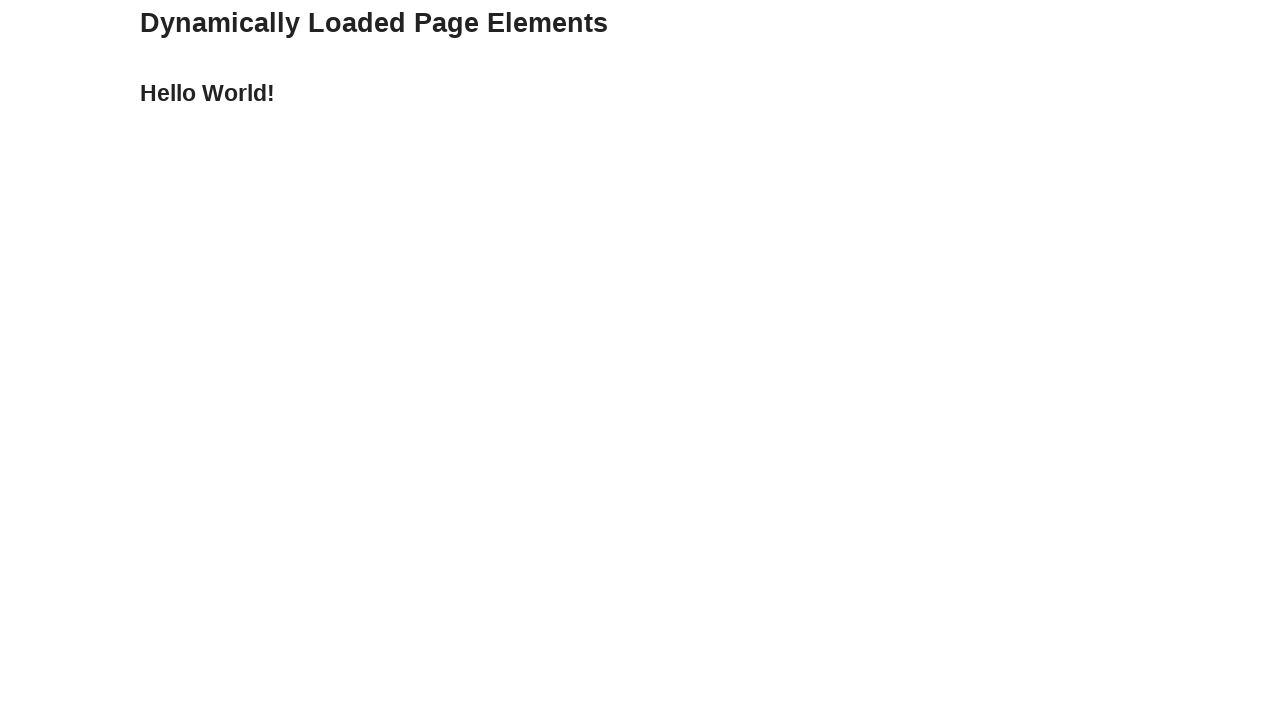